Navigates through multiple pages of job fair listings by clicking the next button and verifying content loads on each page

Starting URL: http://jy.hieu.edu.cn/module/jobfairs

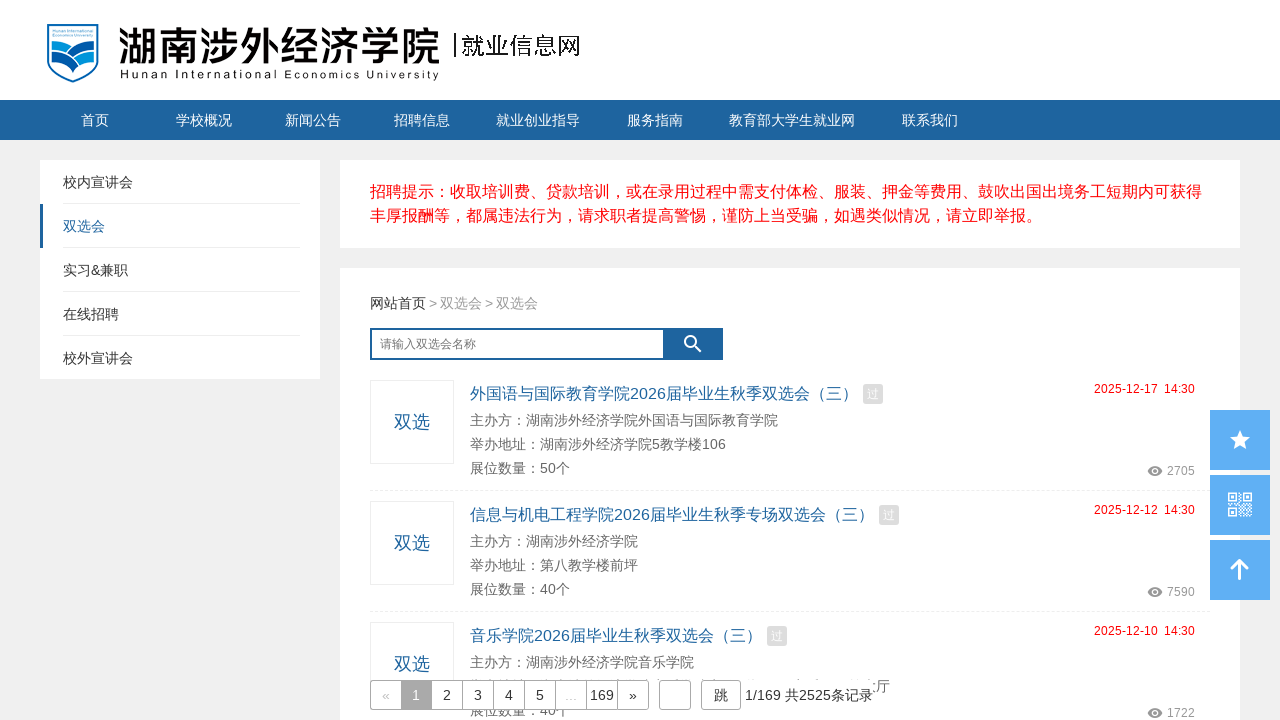

Initial job fair listings loaded
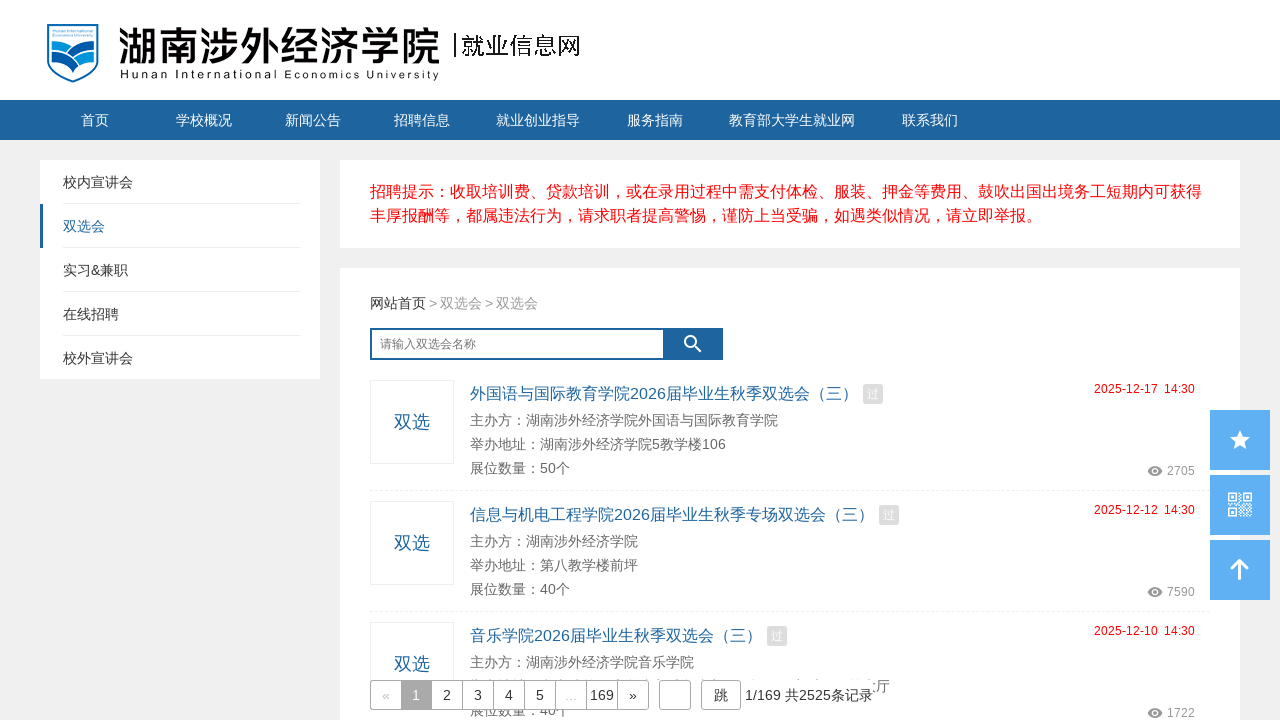

Clicked next page button (page 1) at (633, 695) on xpath=//html/body/div[3]/div/div/div[2]/div/div[4]/div/div[1]/ul/*[@class="pagin
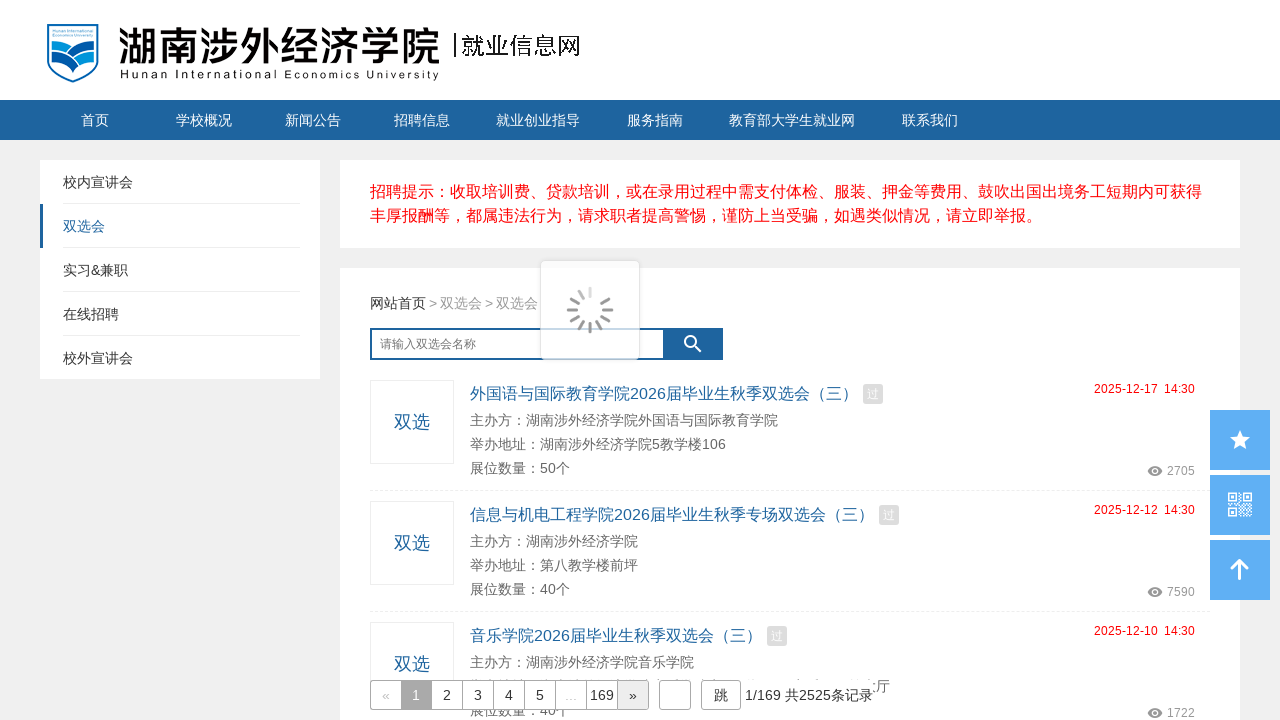

New page content loaded (page 1)
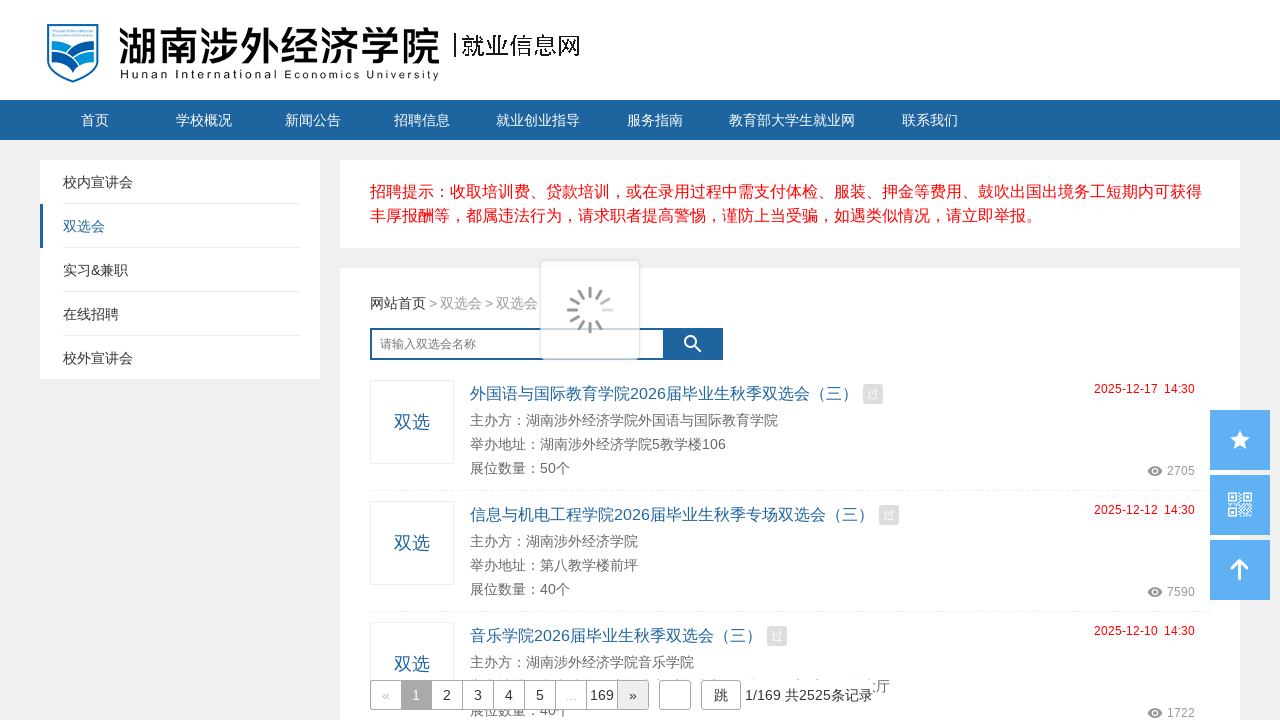

Content fully loaded with 2 second pause (page 1)
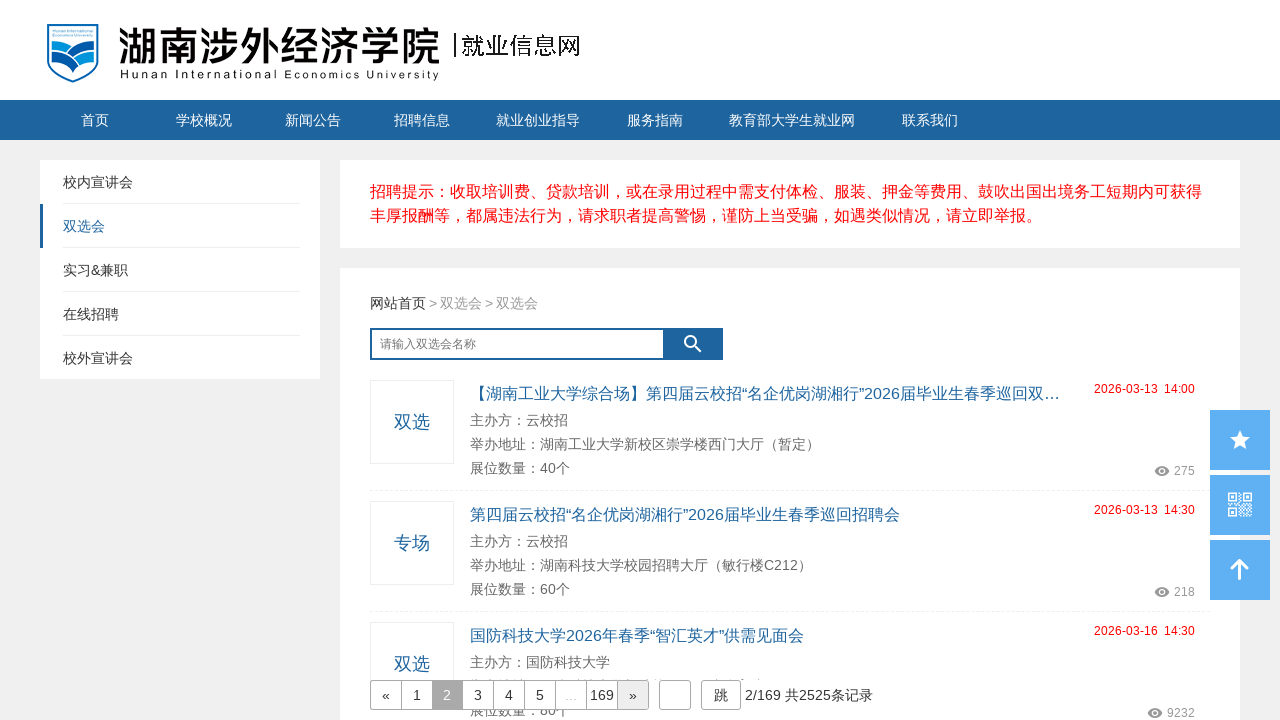

Clicked next page button (page 2) at (633, 695) on xpath=//html/body/div[3]/div/div/div[2]/div/div[4]/div/div[1]/ul/*[@class="pagin
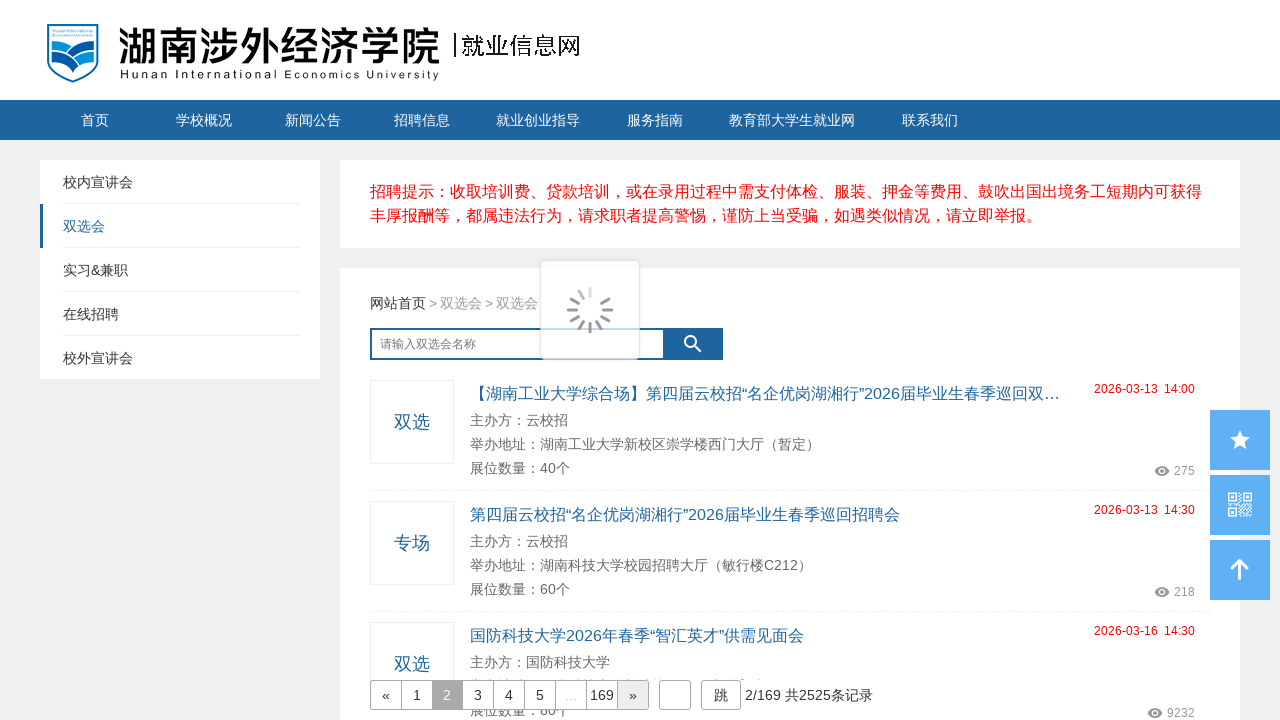

New page content loaded (page 2)
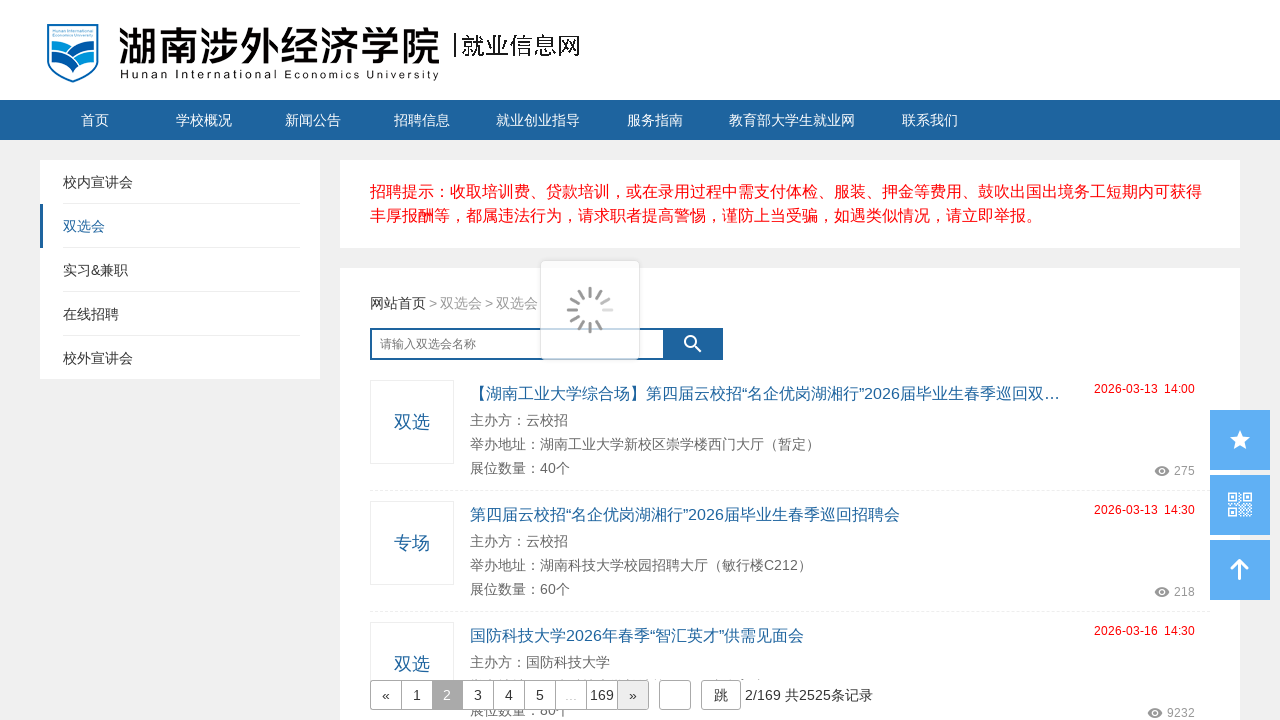

Content fully loaded with 2 second pause (page 2)
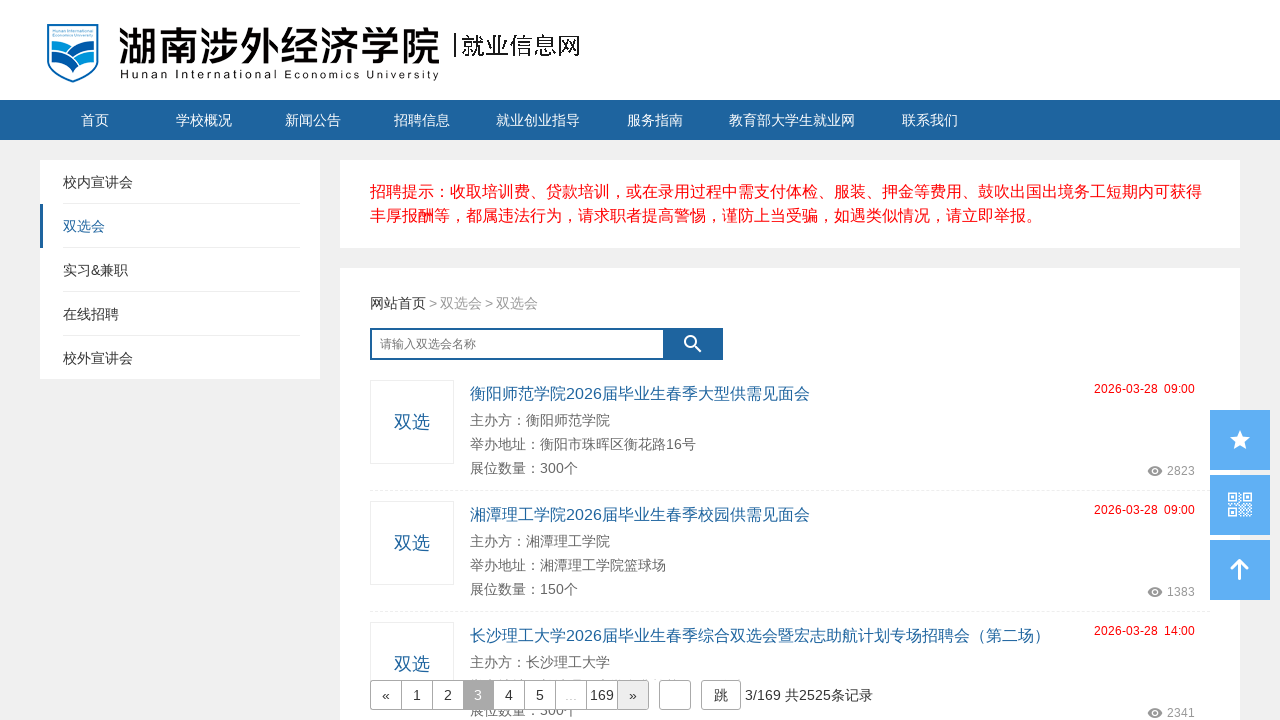

Clicked next page button (page 3) at (633, 695) on xpath=//html/body/div[3]/div/div/div[2]/div/div[4]/div/div[1]/ul/*[@class="pagin
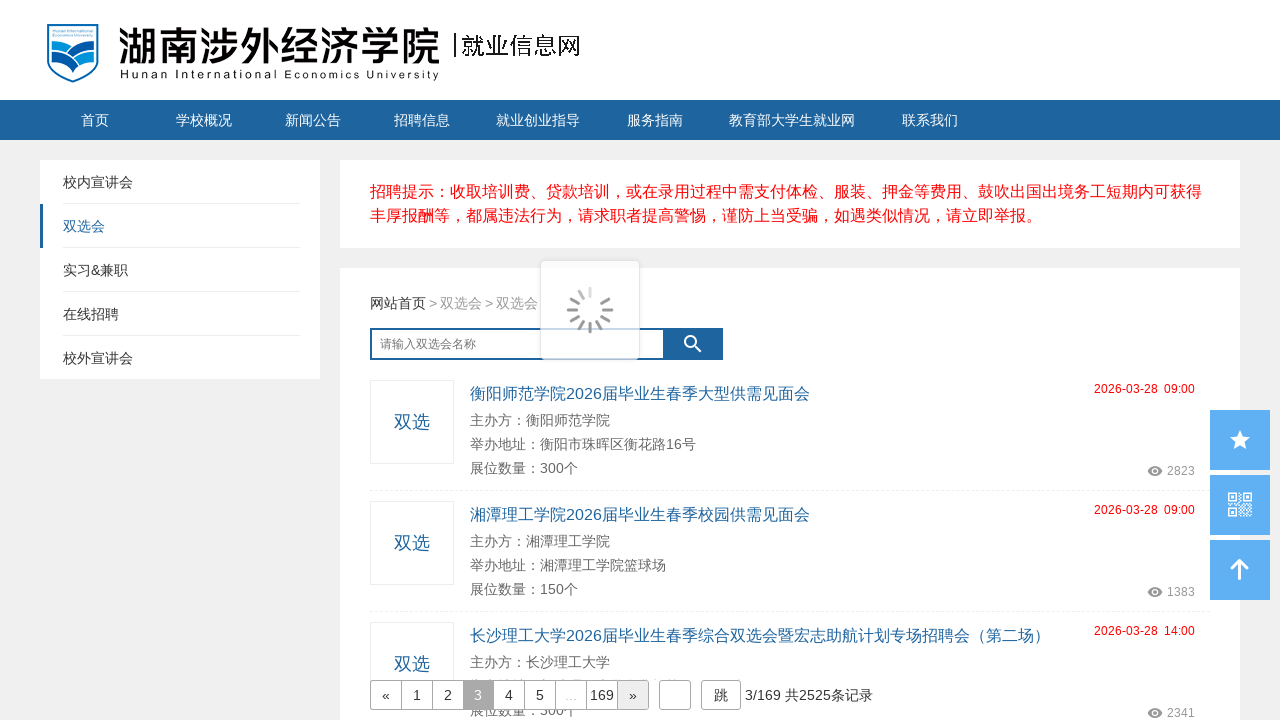

New page content loaded (page 3)
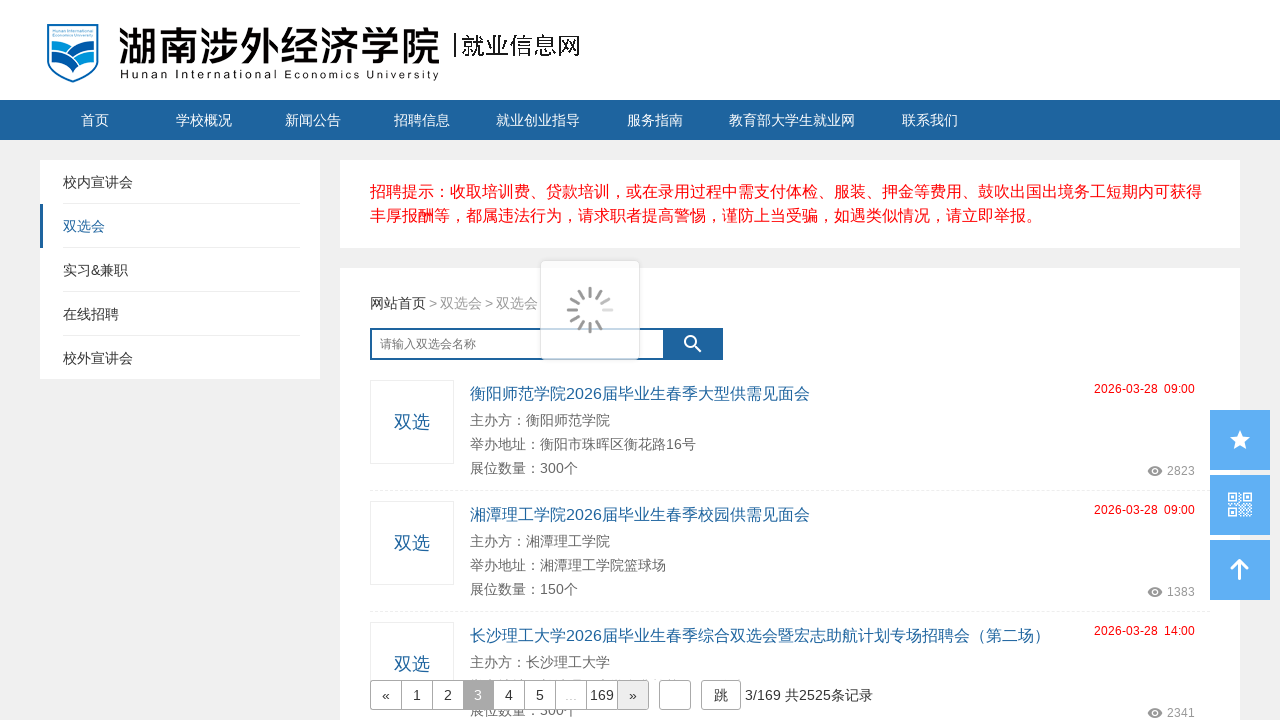

Content fully loaded with 2 second pause (page 3)
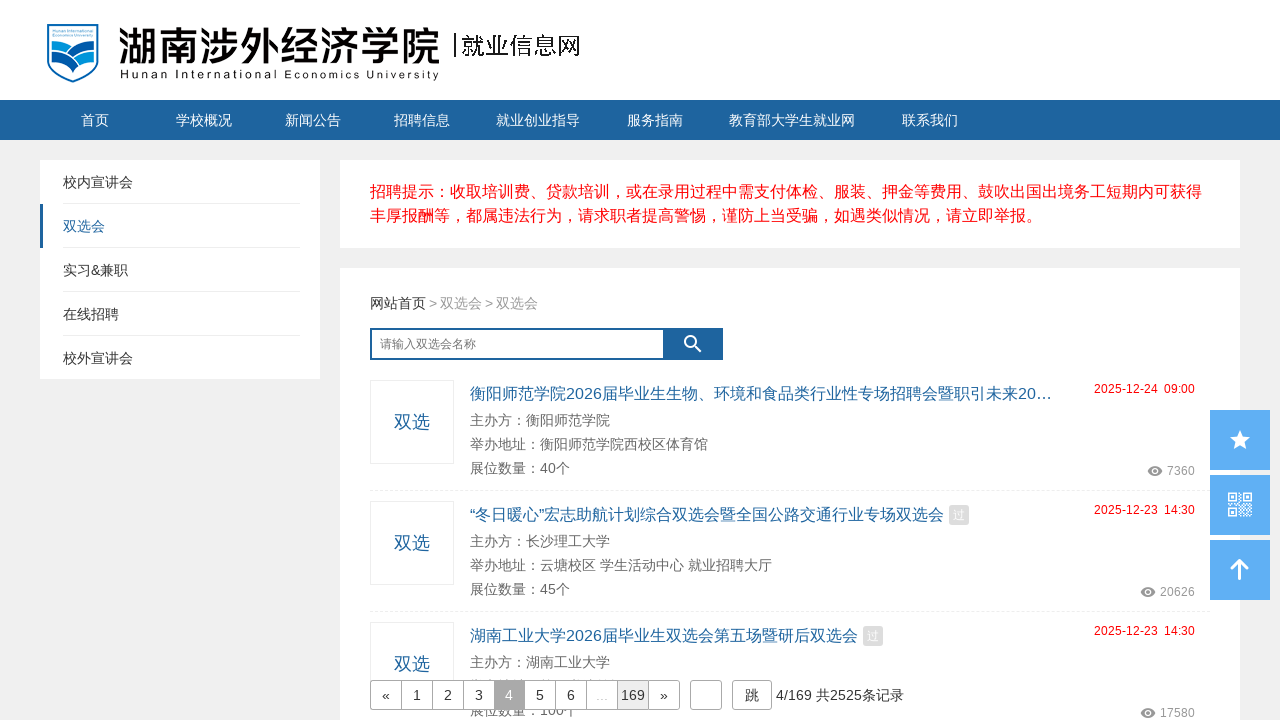

Clicked next page button (page 4) at (664, 695) on xpath=//html/body/div[3]/div/div/div[2]/div/div[4]/div/div[1]/ul/*[@class="pagin
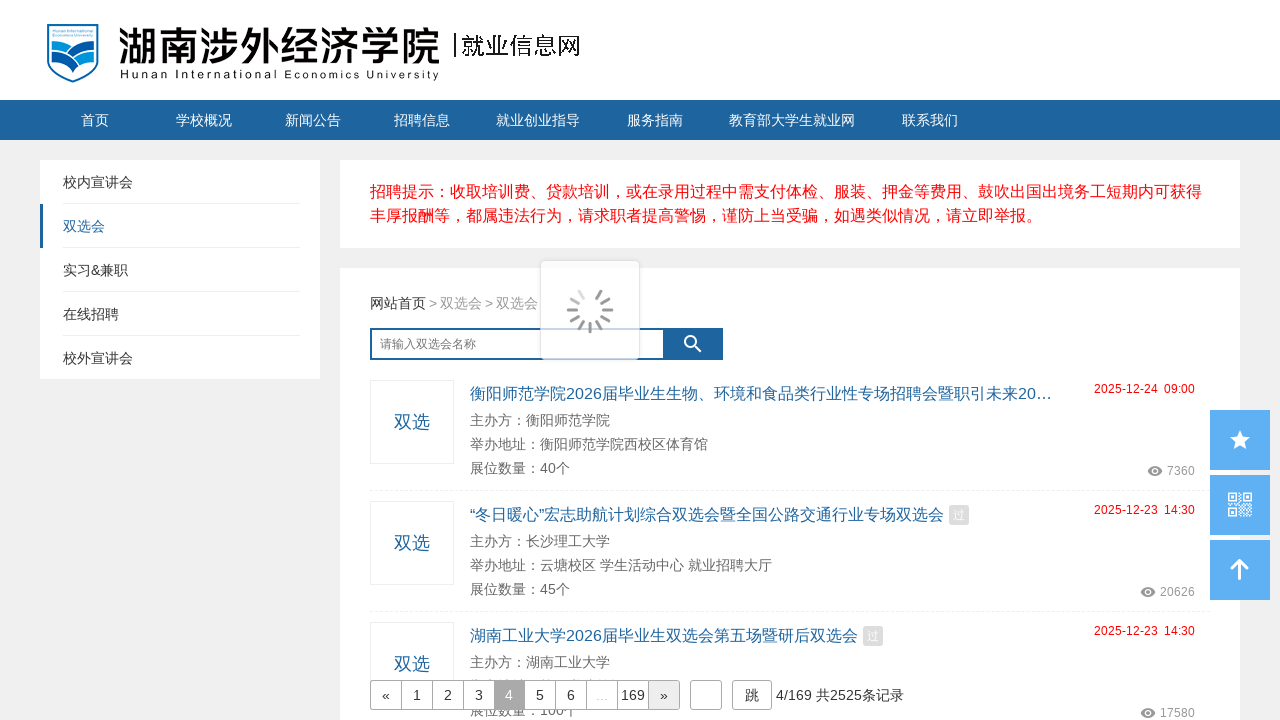

New page content loaded (page 4)
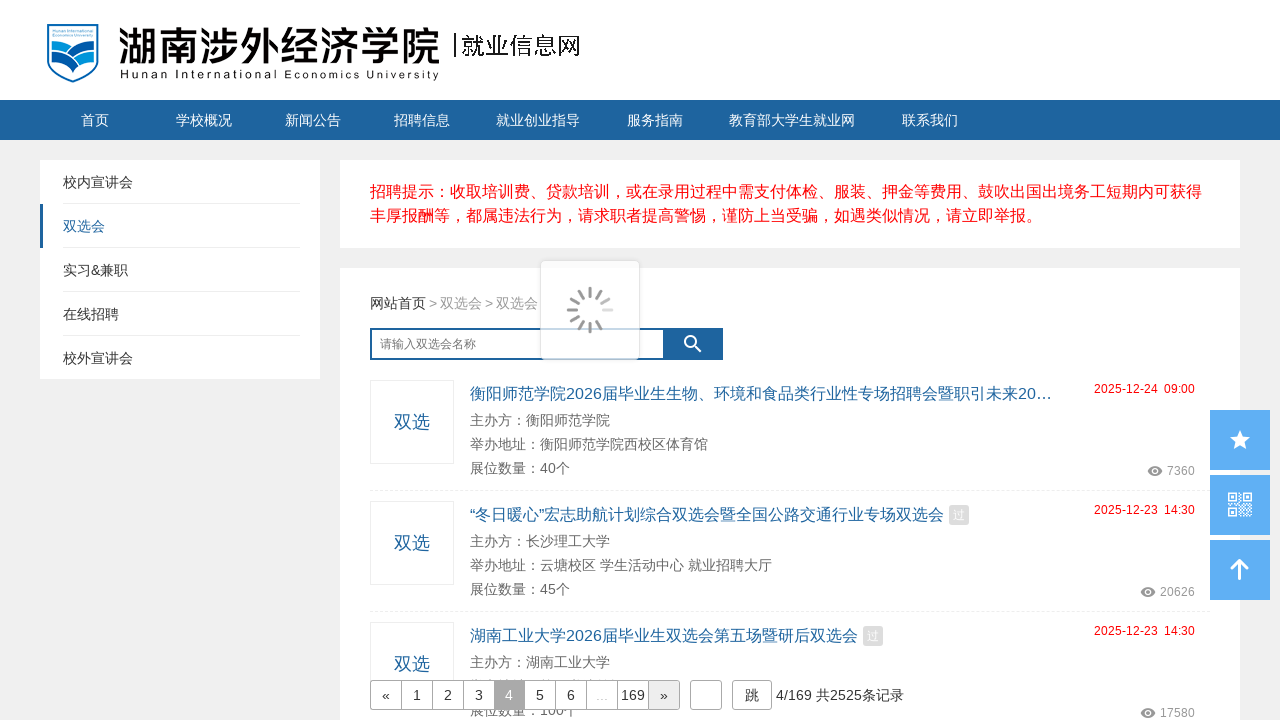

Content fully loaded with 2 second pause (page 4)
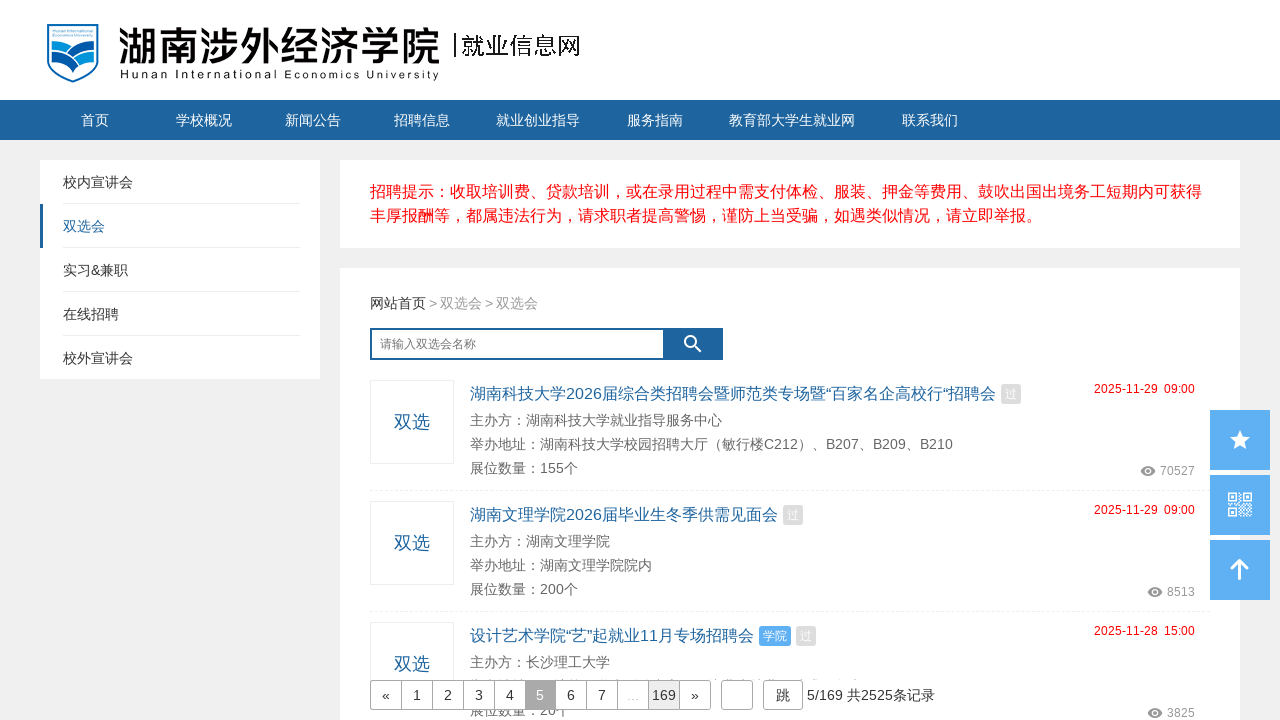

Clicked next page button (page 5) at (695, 695) on xpath=//html/body/div[3]/div/div/div[2]/div/div[4]/div/div[1]/ul/*[@class="pagin
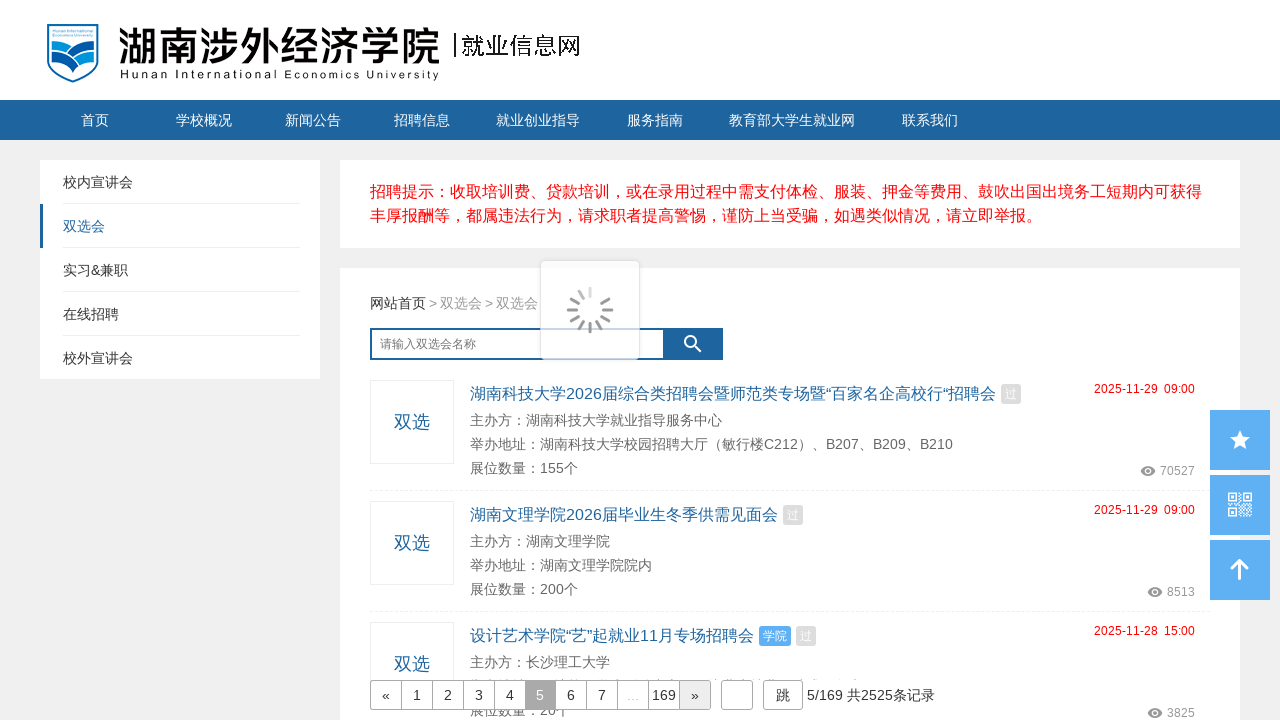

New page content loaded (page 5)
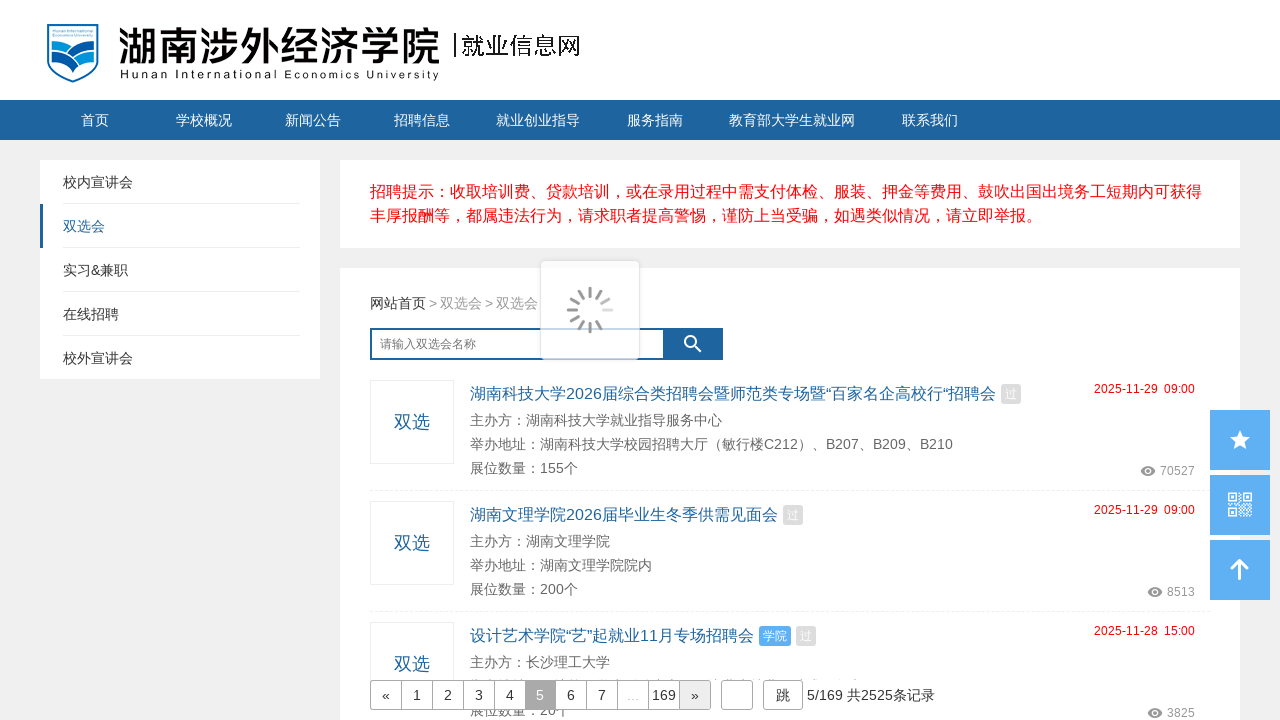

Content fully loaded with 2 second pause (page 5)
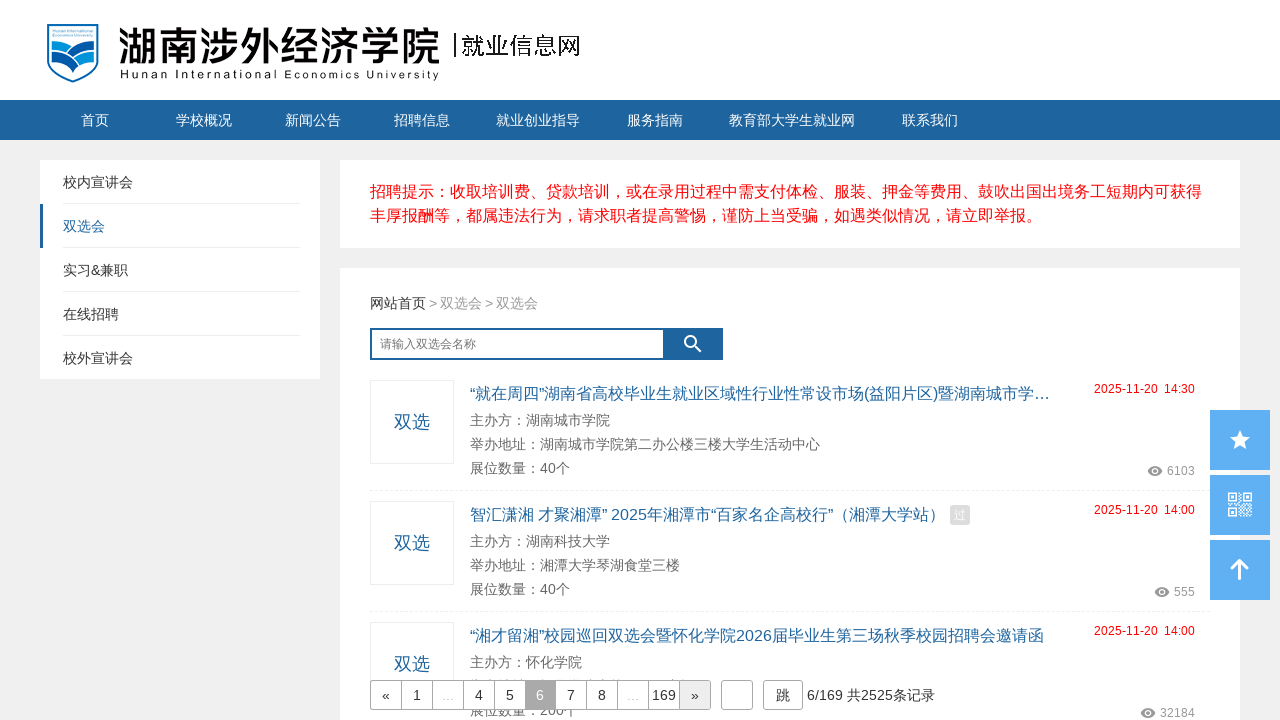

Clicked next page button (page 6) at (695, 695) on xpath=//html/body/div[3]/div/div/div[2]/div/div[4]/div/div[1]/ul/*[@class="pagin
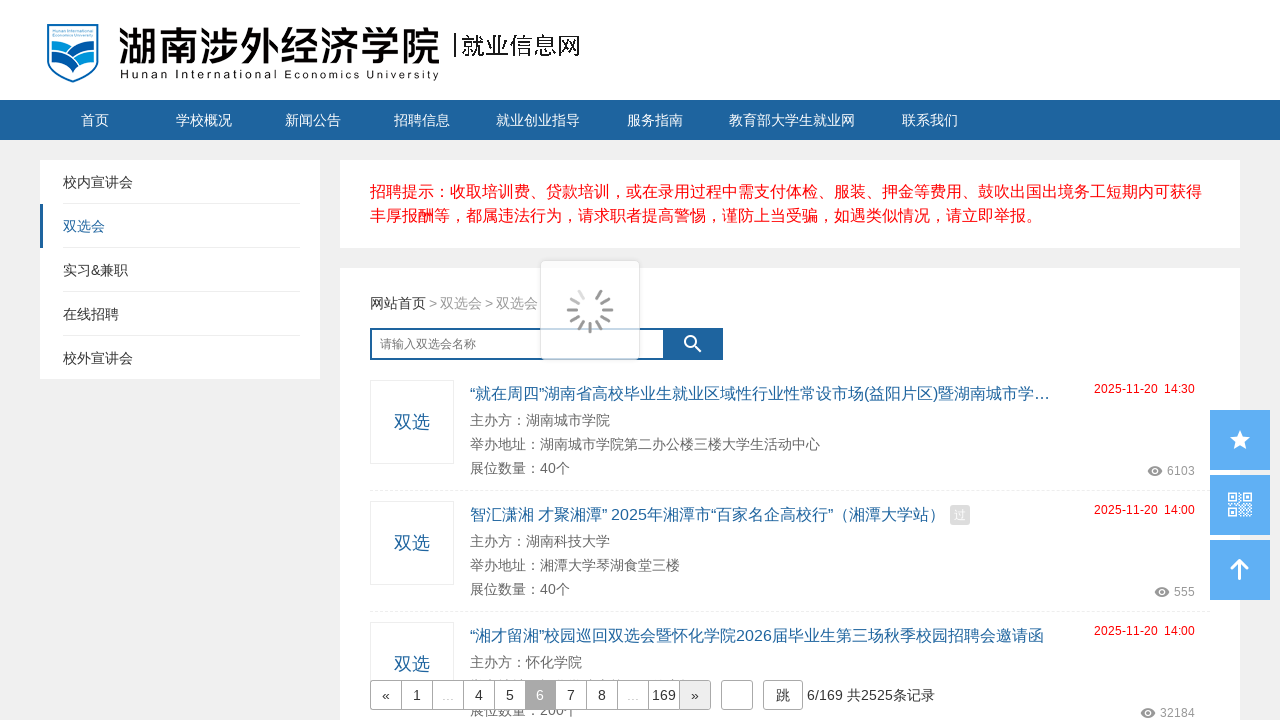

New page content loaded (page 6)
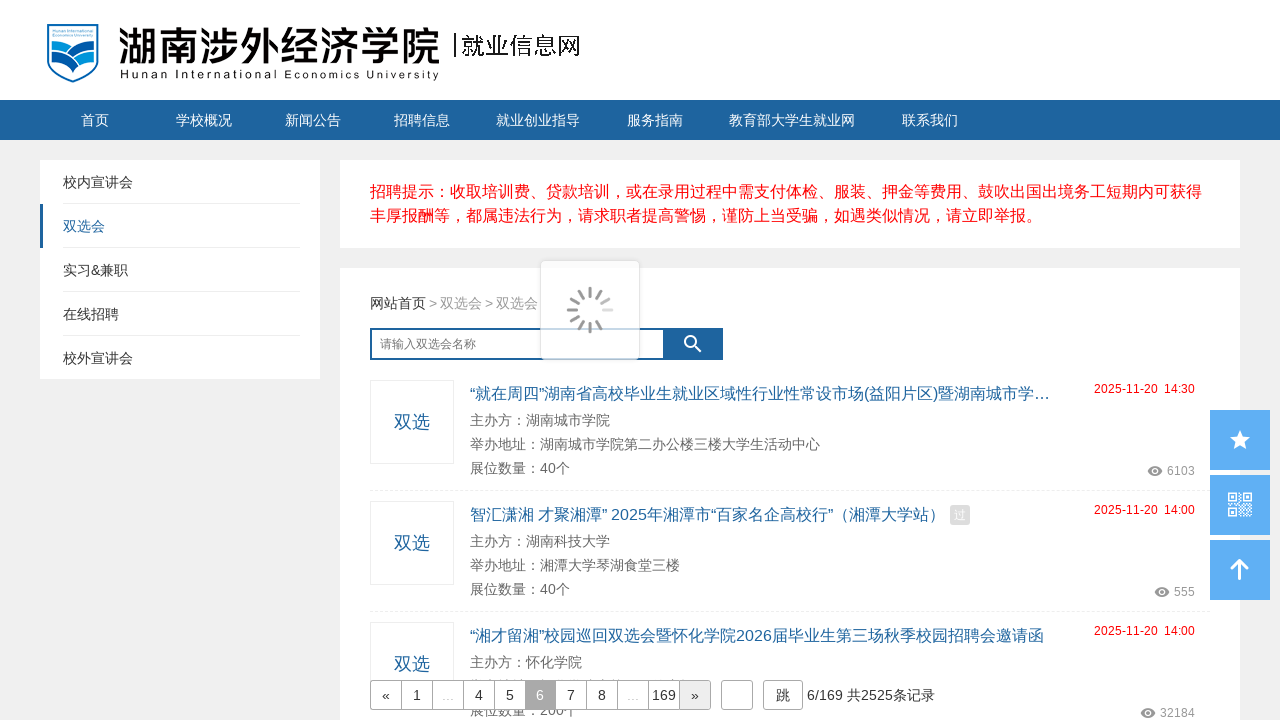

Content fully loaded with 2 second pause (page 6)
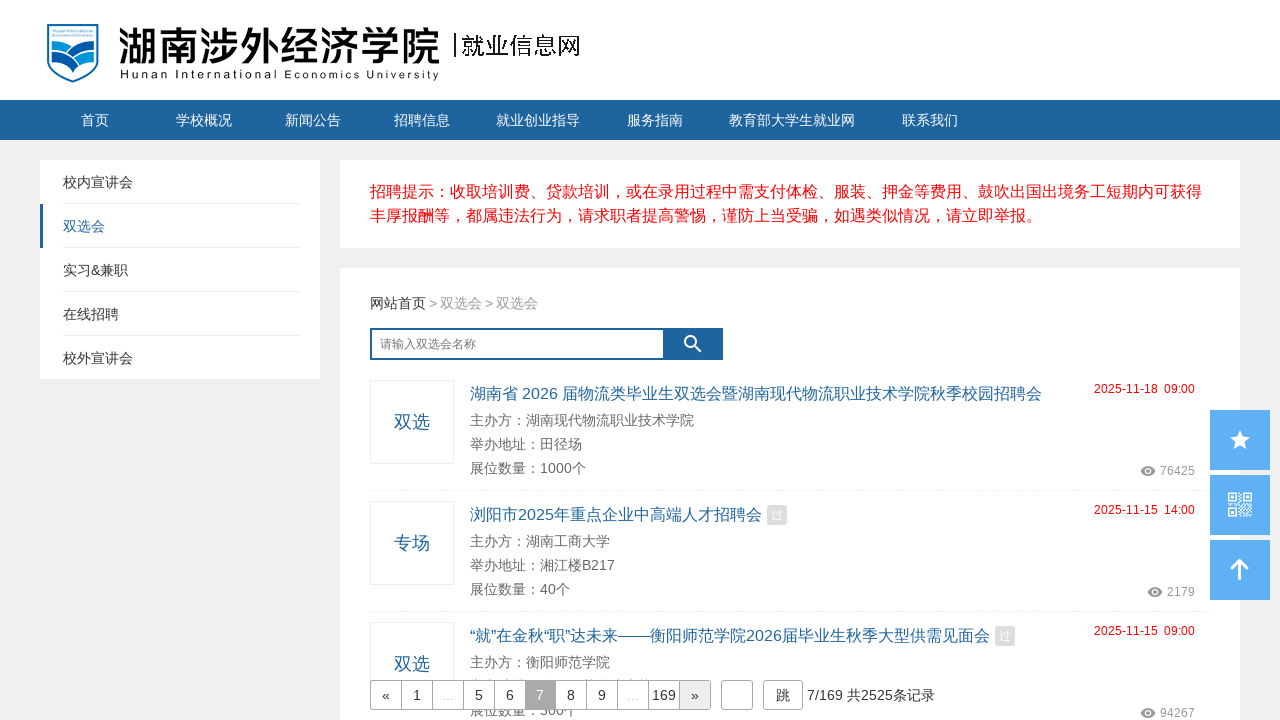

Clicked next page button (page 7) at (695, 695) on xpath=//html/body/div[3]/div/div/div[2]/div/div[4]/div/div[1]/ul/*[@class="pagin
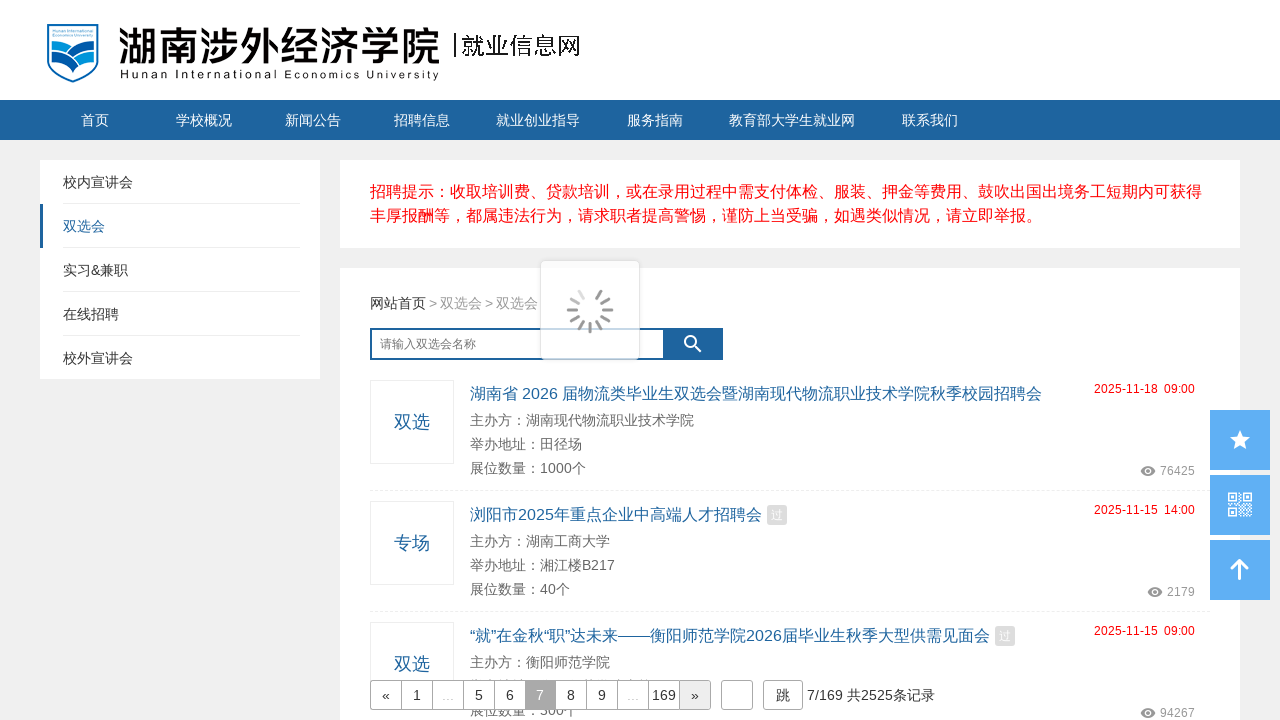

New page content loaded (page 7)
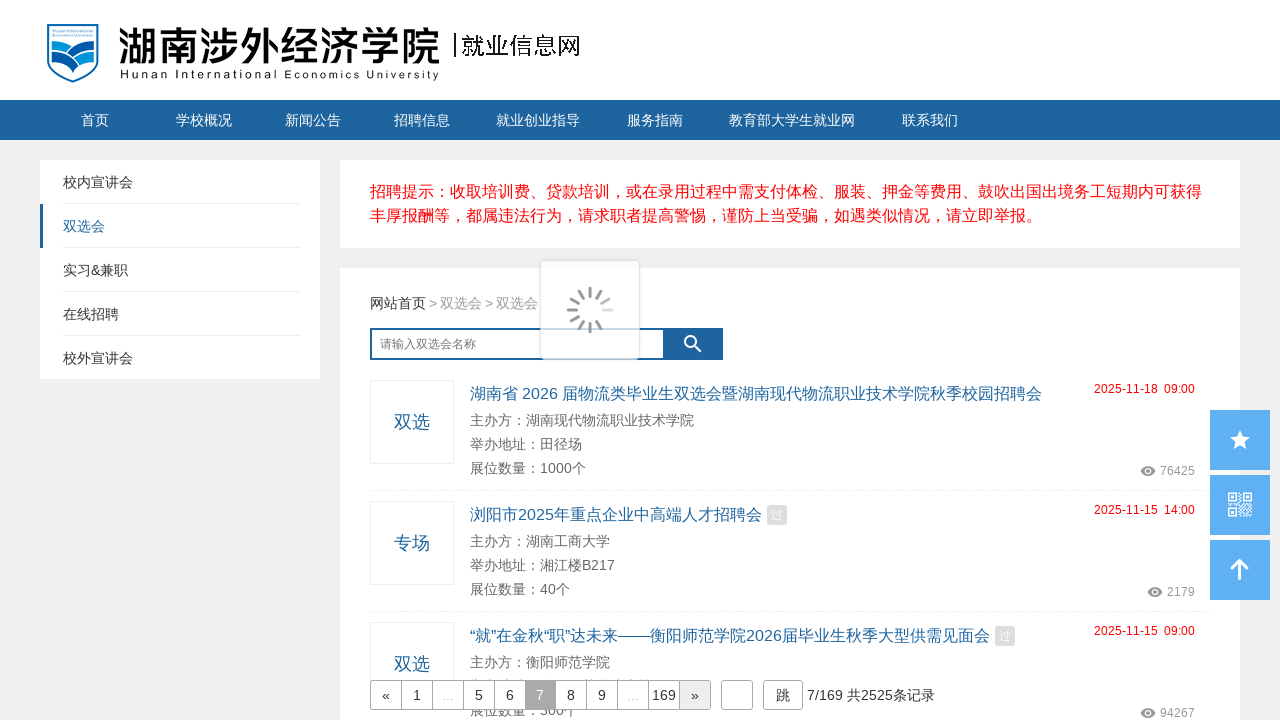

Content fully loaded with 2 second pause (page 7)
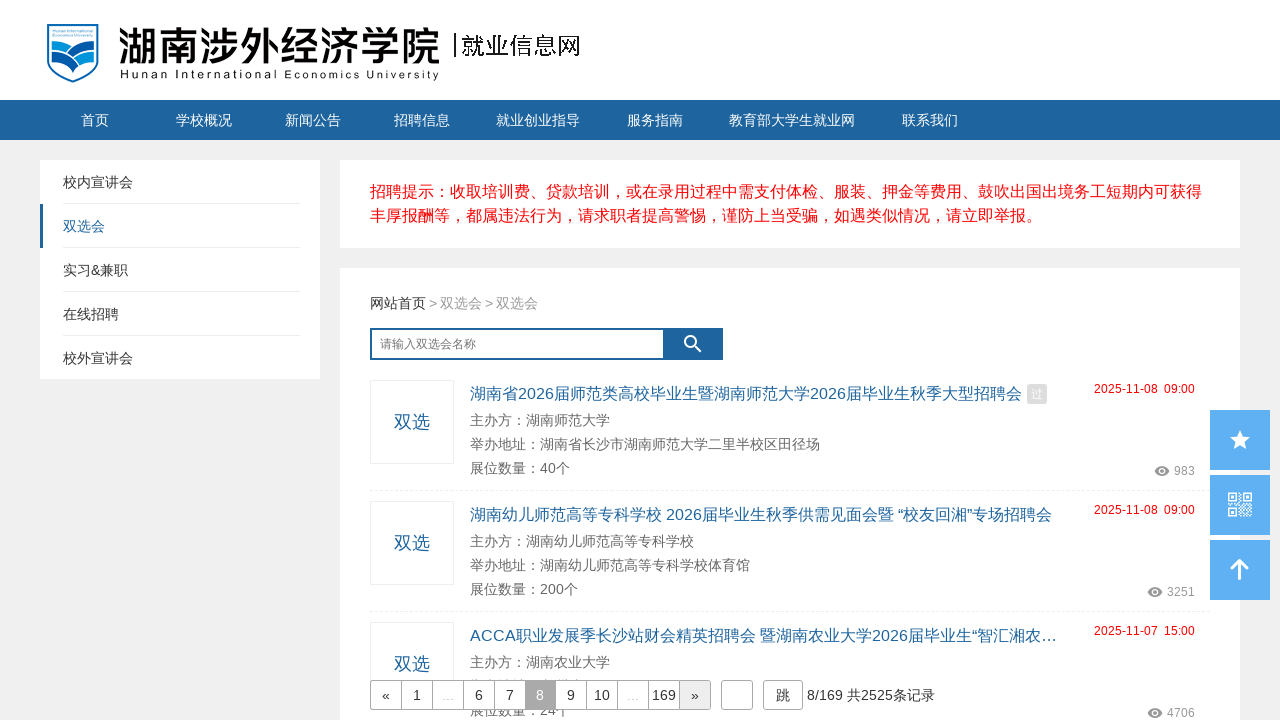

Clicked next page button (page 8) at (695, 695) on xpath=//html/body/div[3]/div/div/div[2]/div/div[4]/div/div[1]/ul/*[@class="pagin
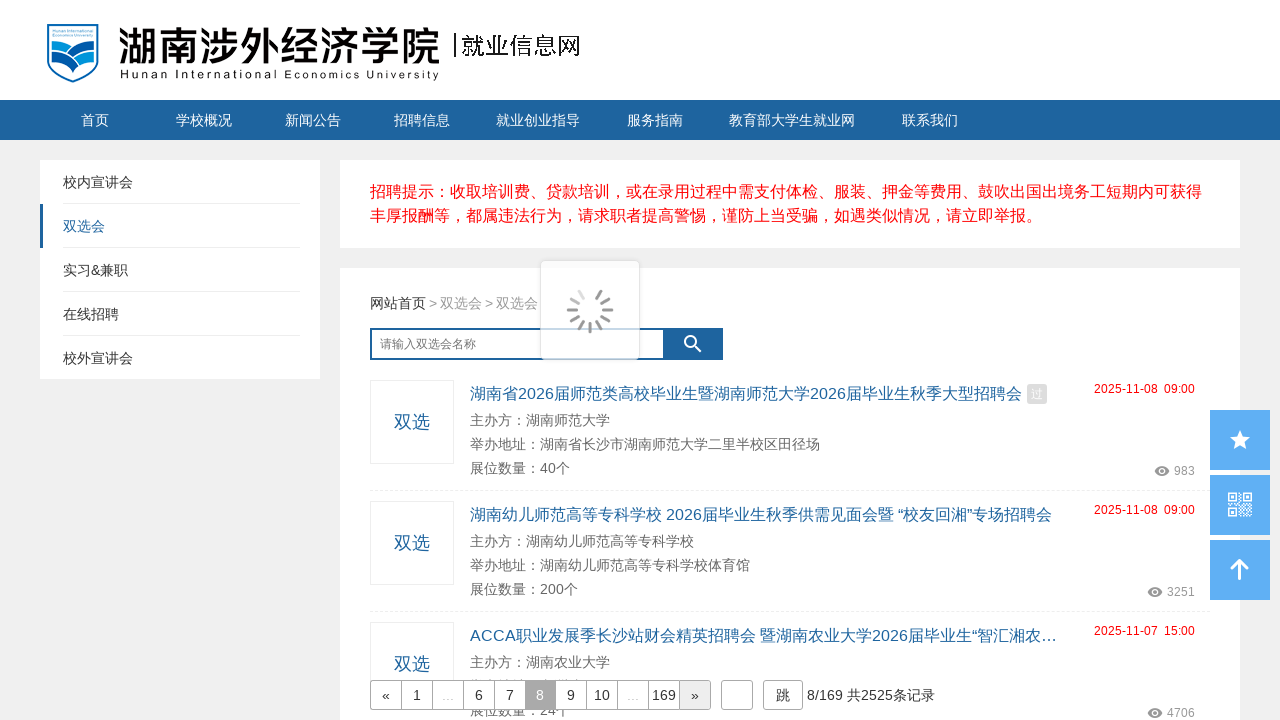

New page content loaded (page 8)
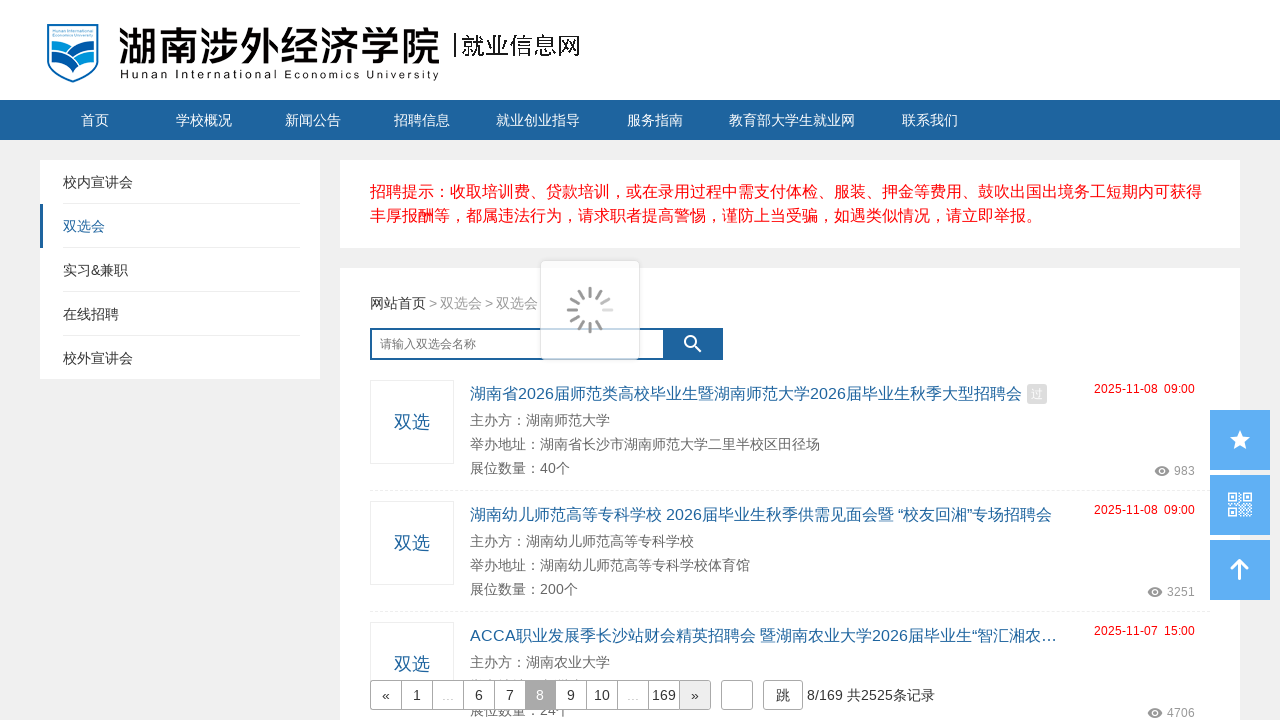

Content fully loaded with 2 second pause (page 8)
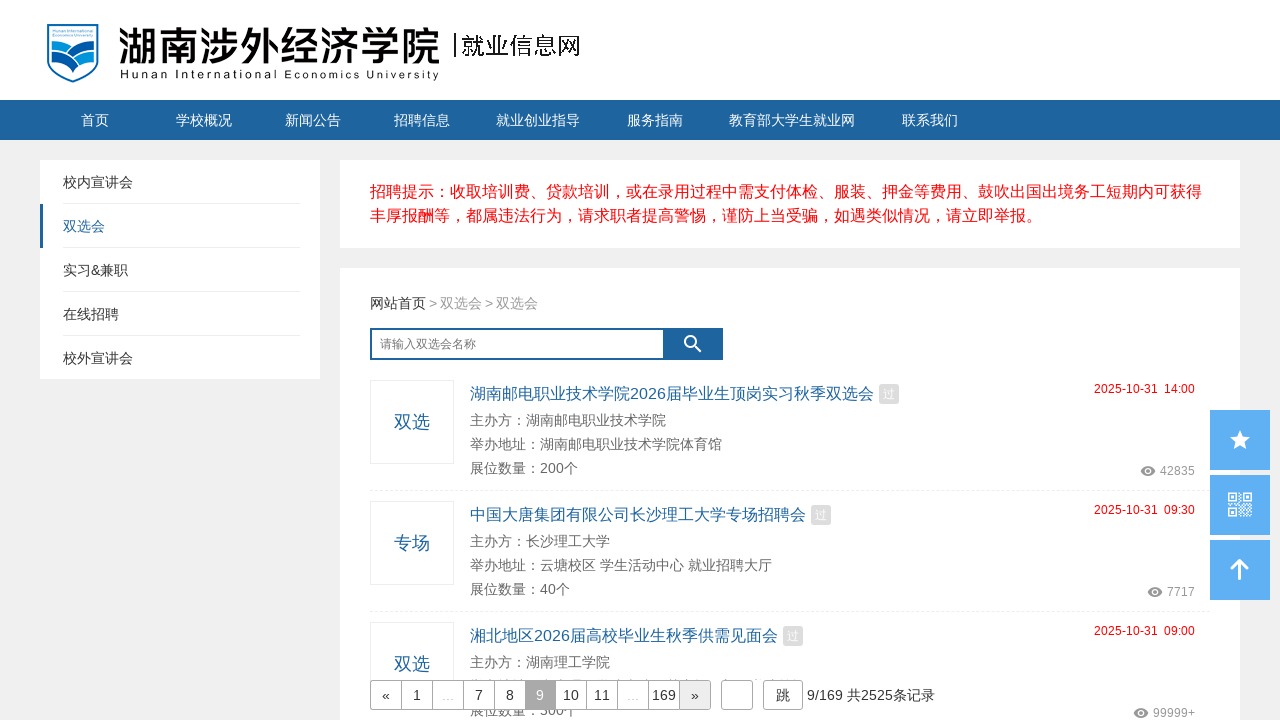

Clicked next page button (page 9) at (695, 695) on xpath=//html/body/div[3]/div/div/div[2]/div/div[4]/div/div[1]/ul/*[@class="pagin
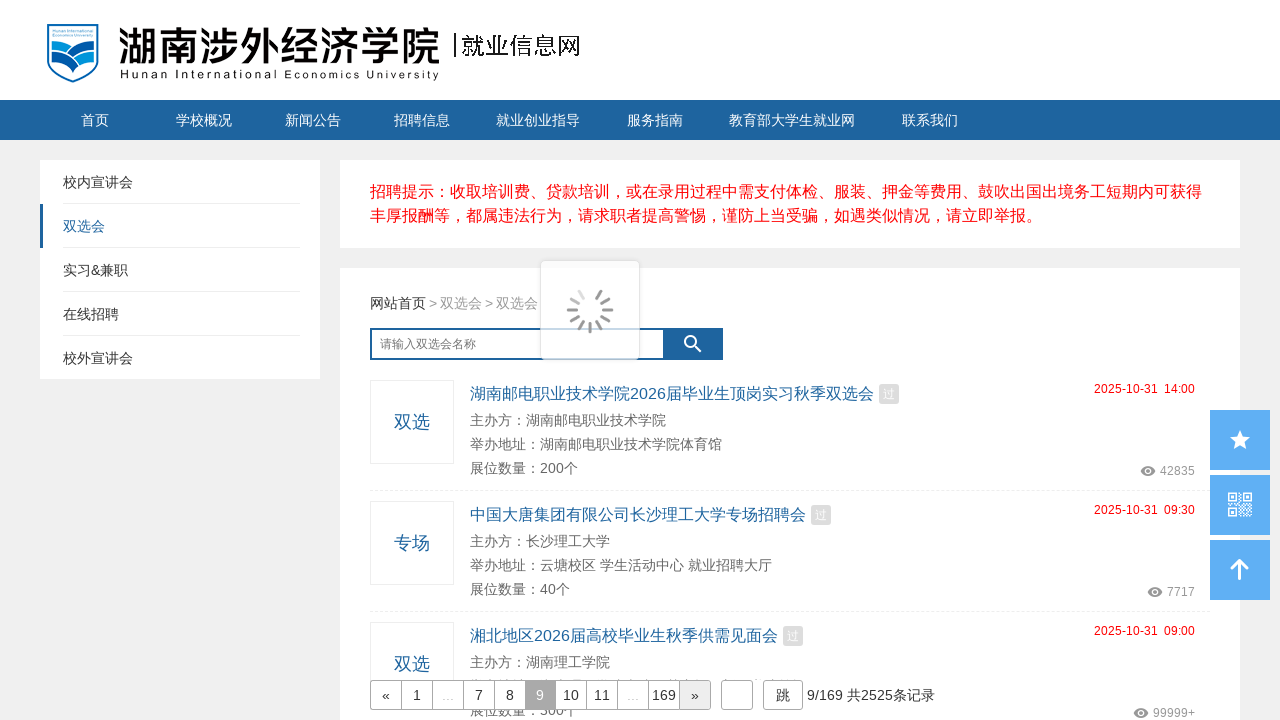

New page content loaded (page 9)
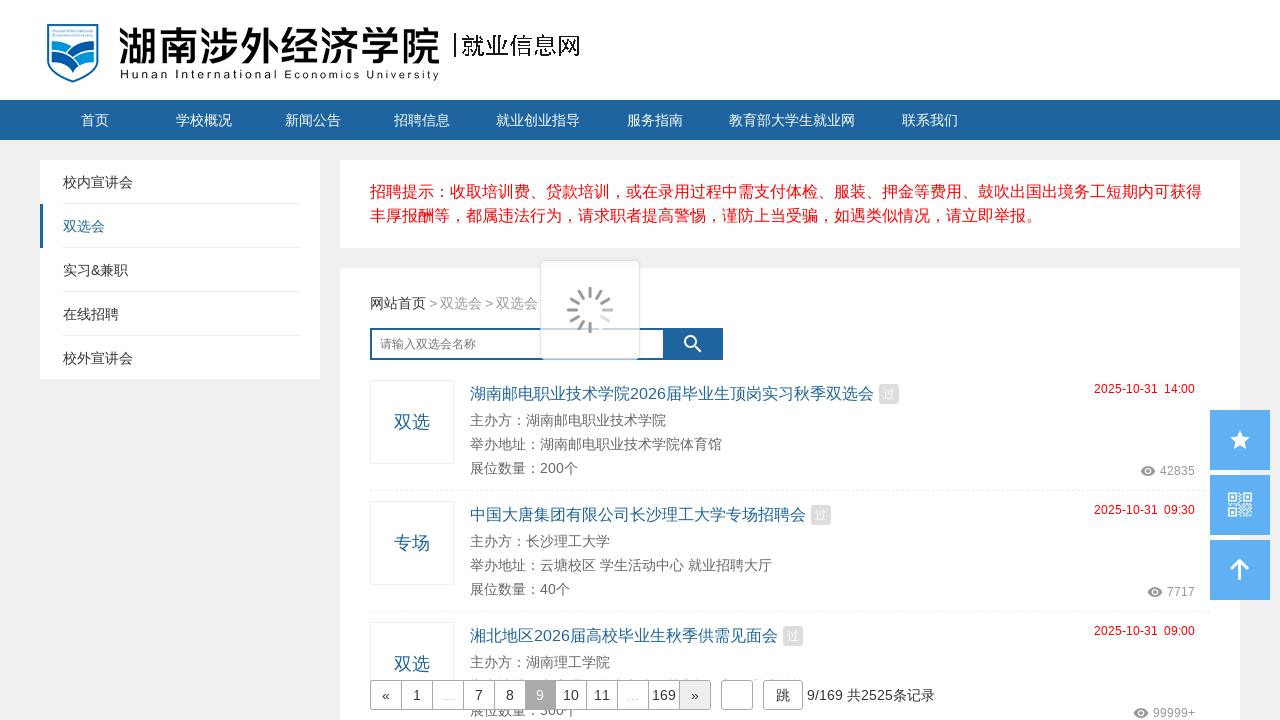

Content fully loaded with 2 second pause (page 9)
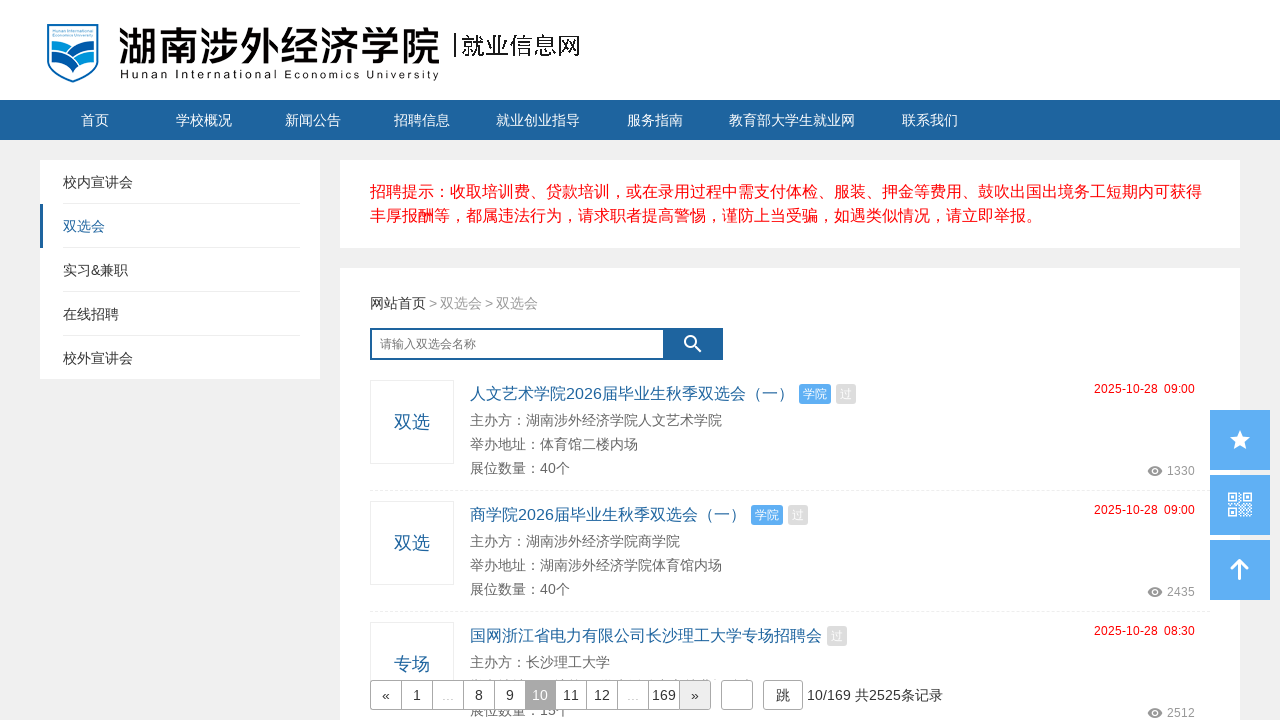

Clicked next page button (page 10) at (695, 695) on xpath=//html/body/div[3]/div/div/div[2]/div/div[4]/div/div[1]/ul/*[@class="pagin
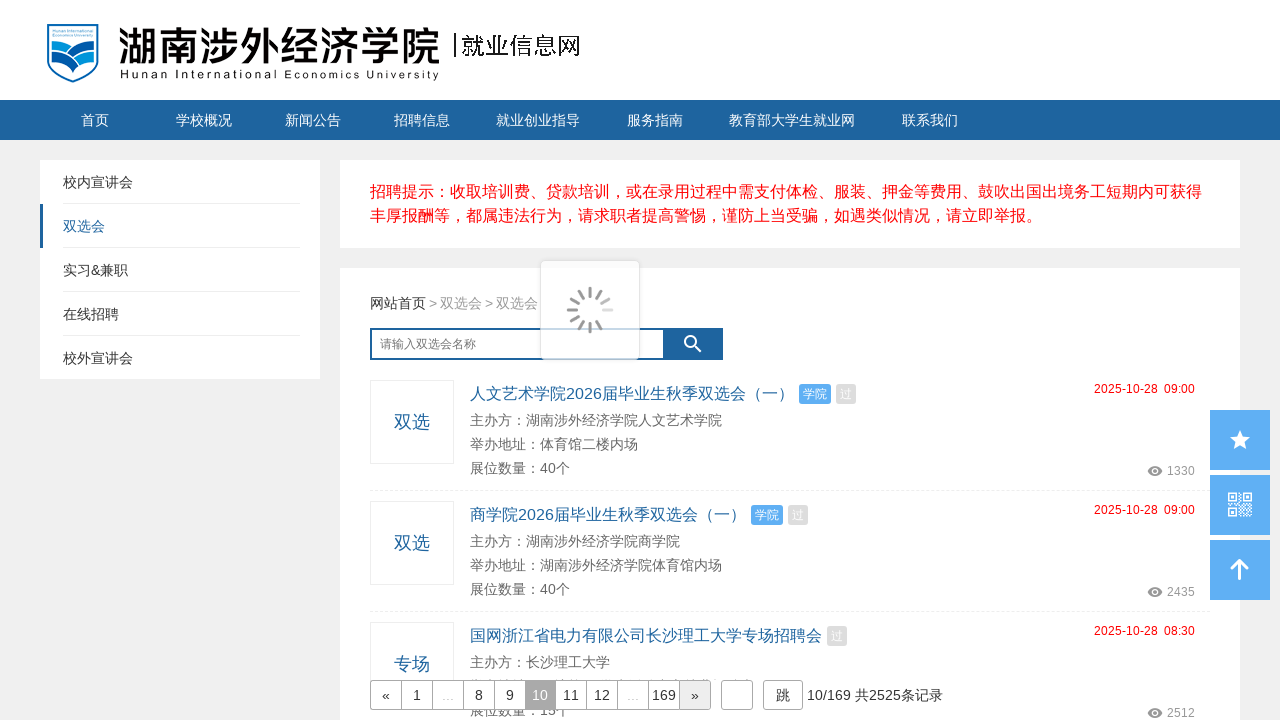

New page content loaded (page 10)
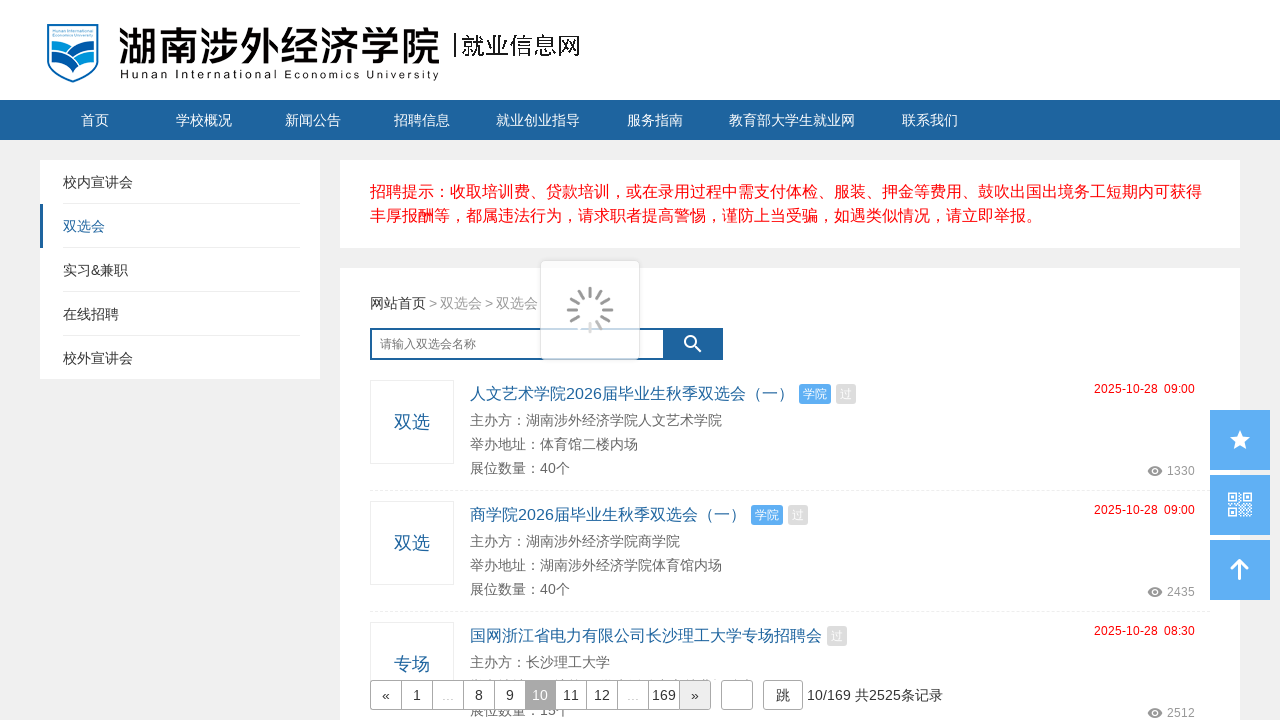

Content fully loaded with 2 second pause (page 10)
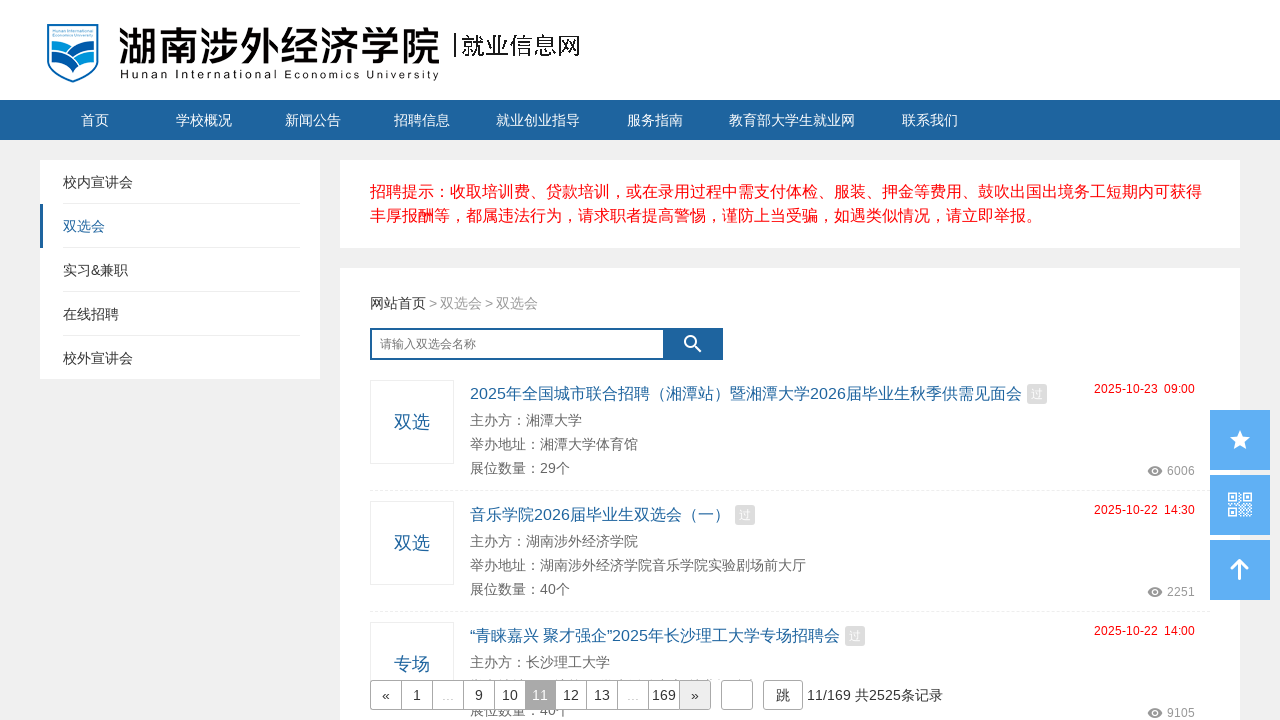

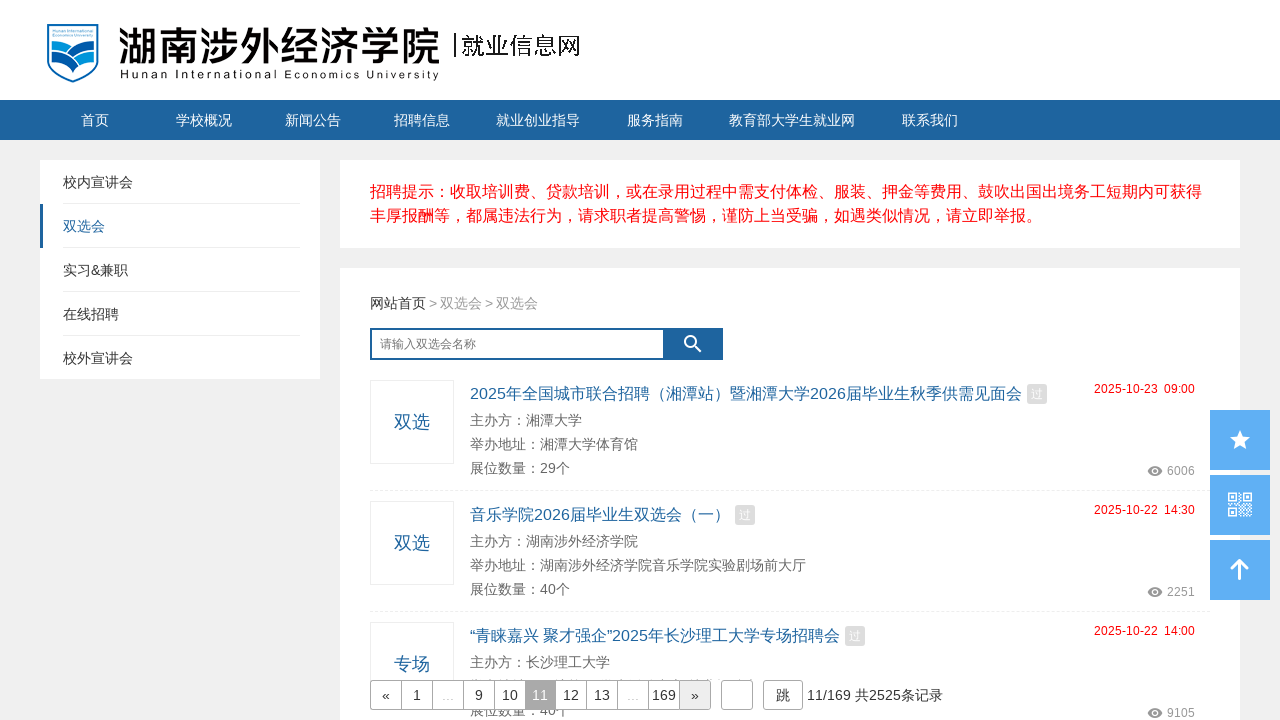